Tests dropdown select functionality by selecting options in different ways

Starting URL: https://bonigarcia.dev/selenium-webdriver-java/web-form.html

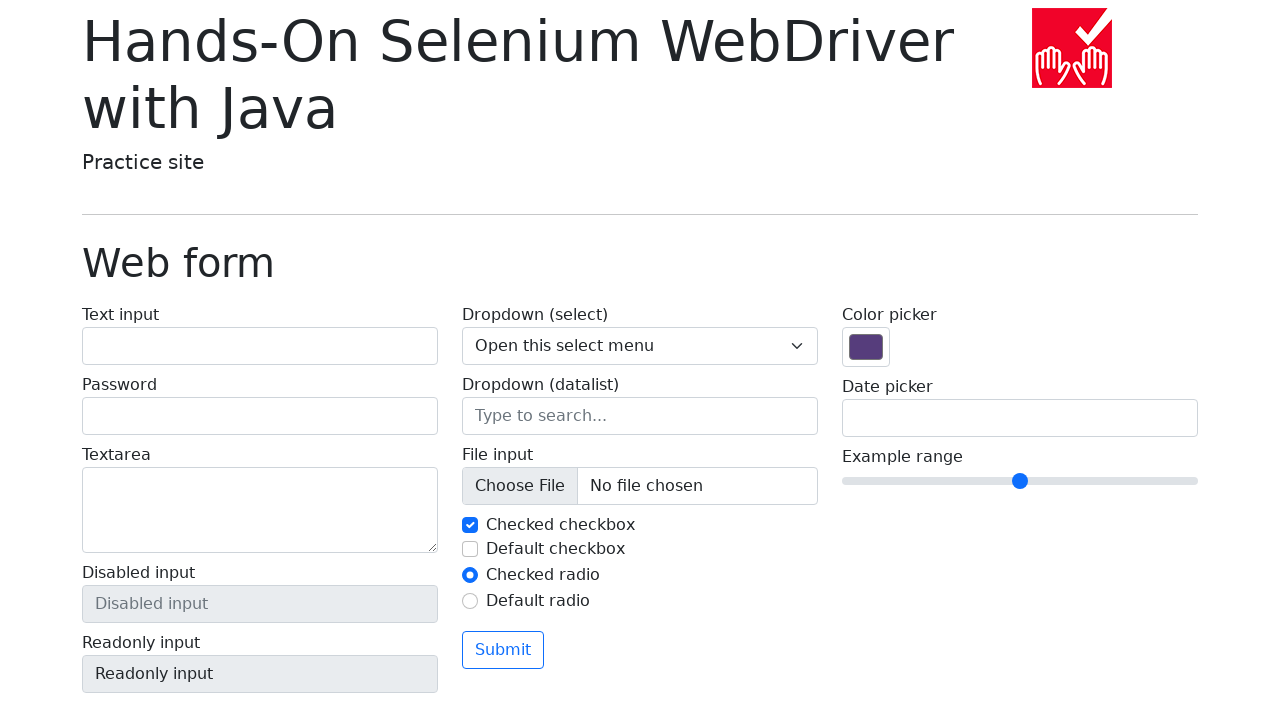

Selected dropdown option 'Two' by visible text on select[name='my-select']
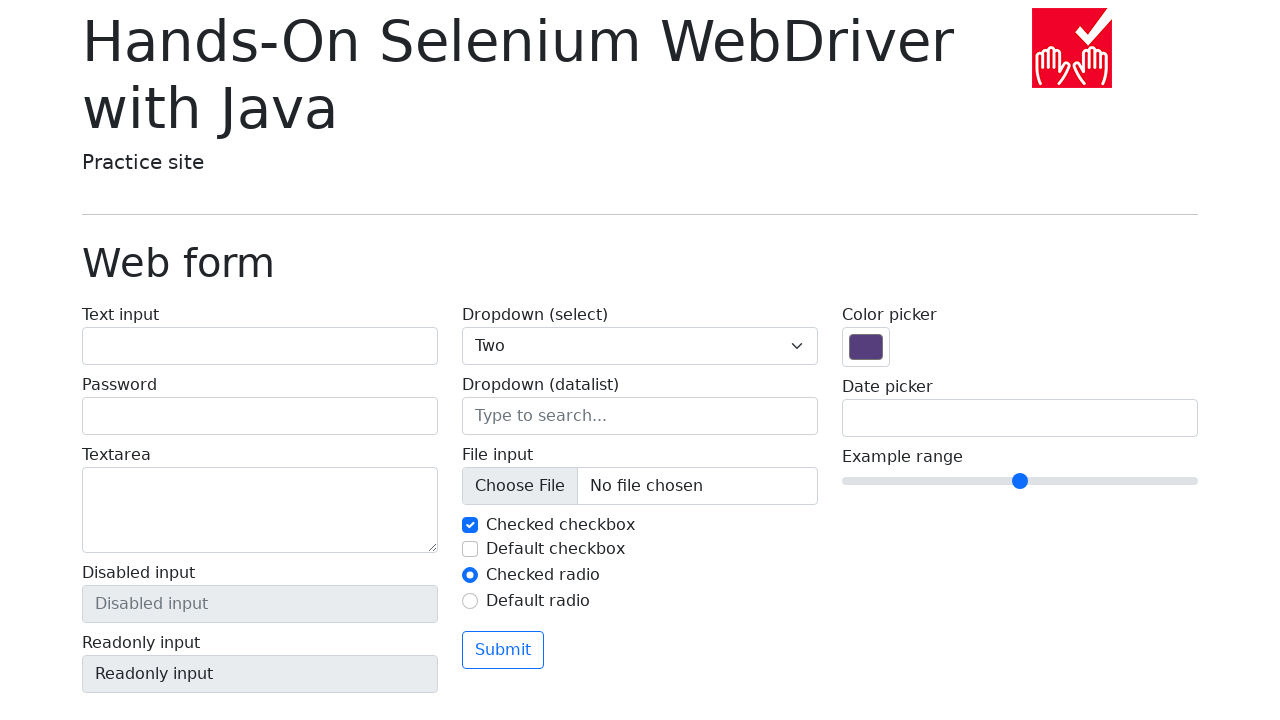

Verified dropdown value is '2'
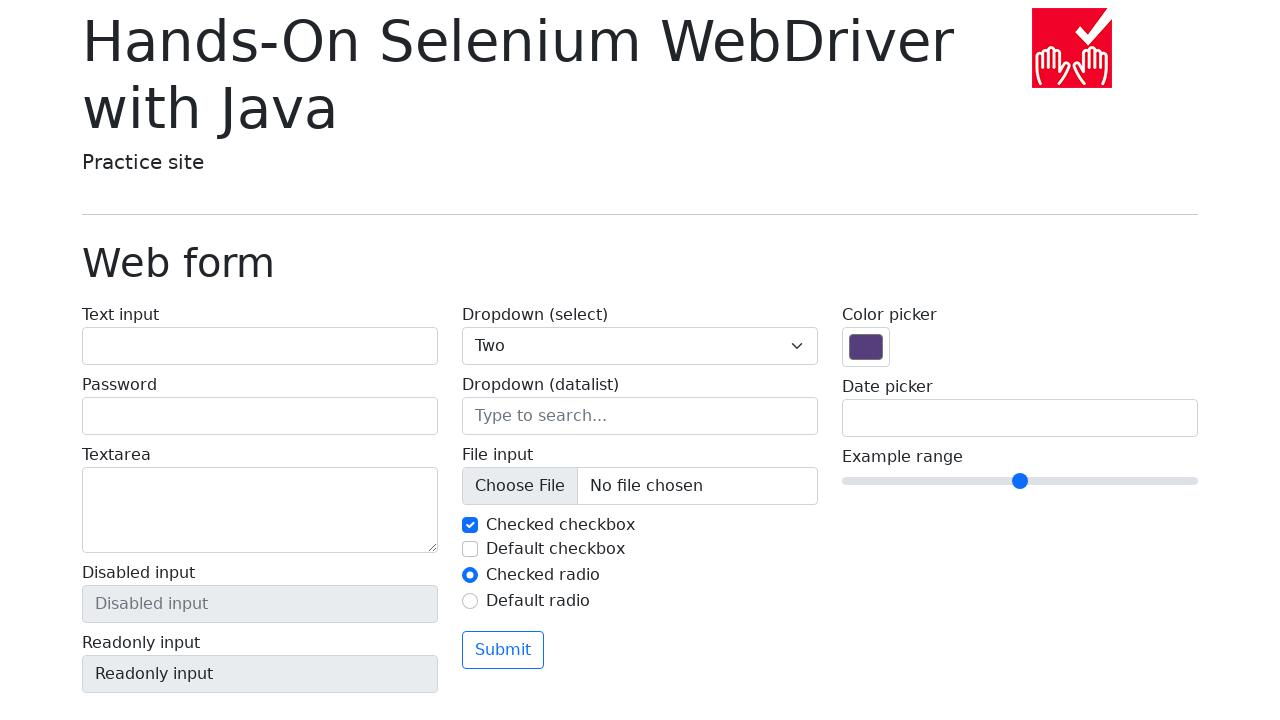

Selected dropdown option by index 1 on select[name='my-select']
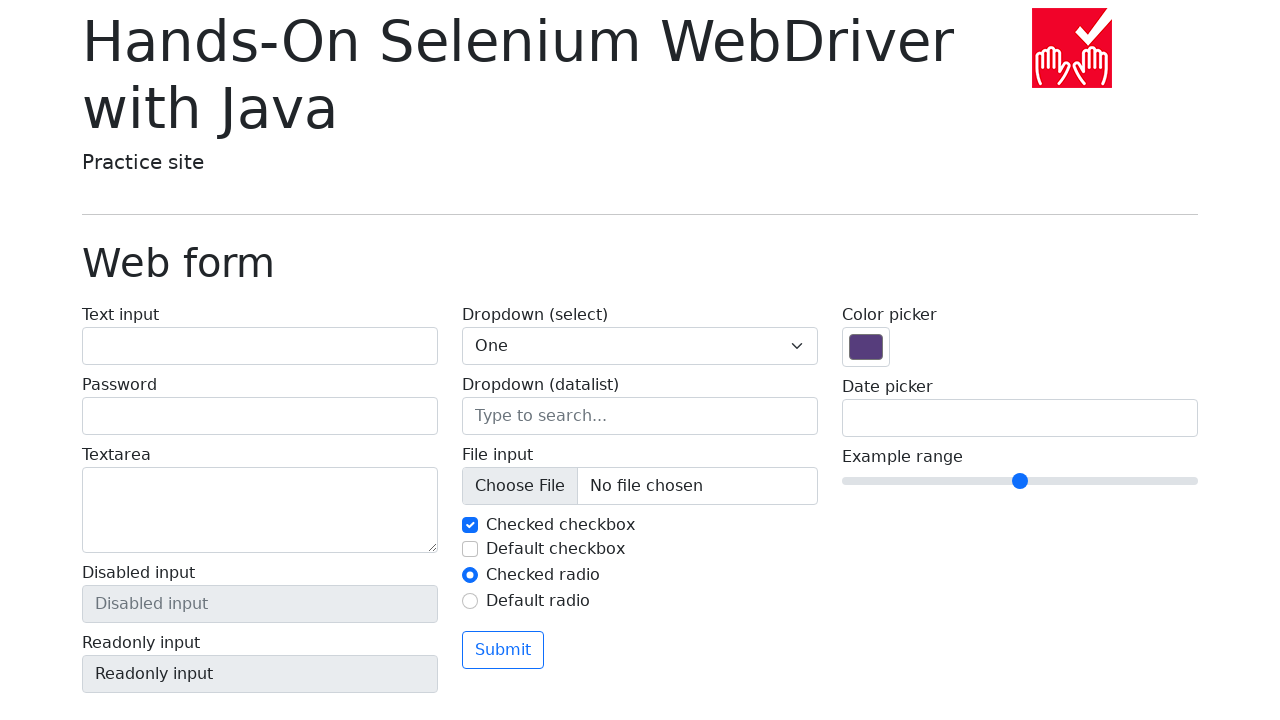

Selected dropdown option with value '3' on select[name='my-select']
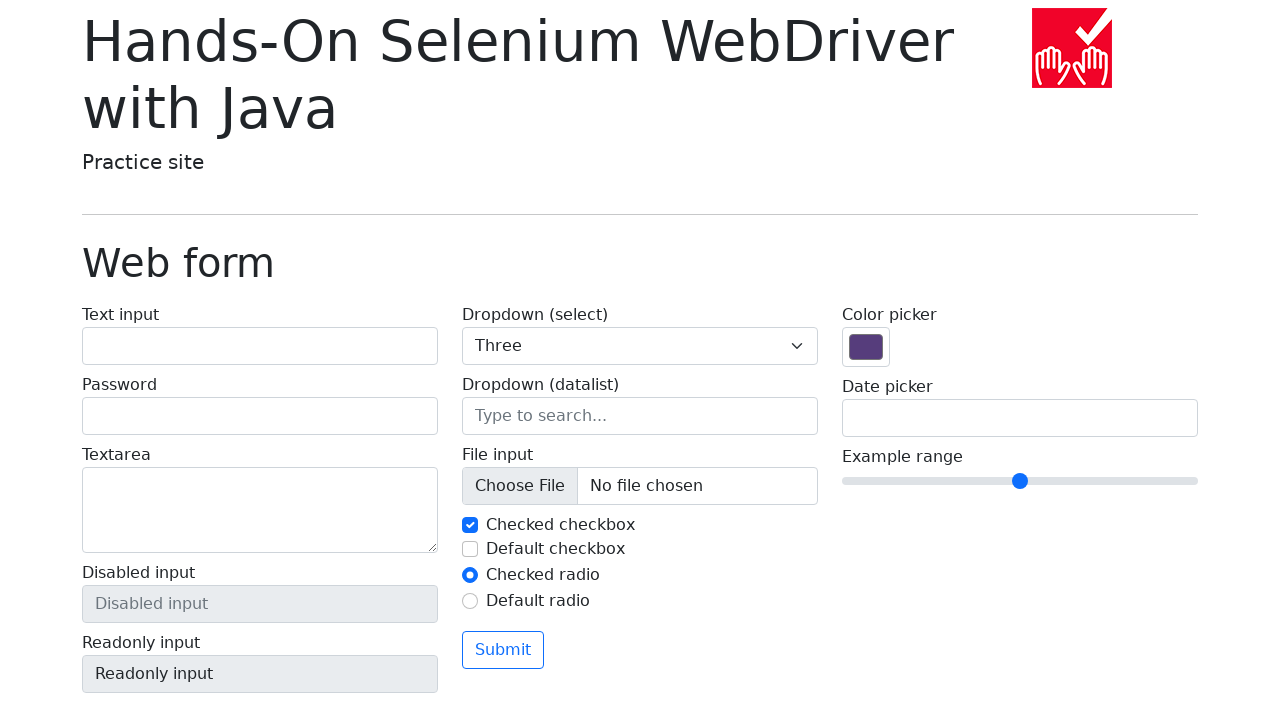

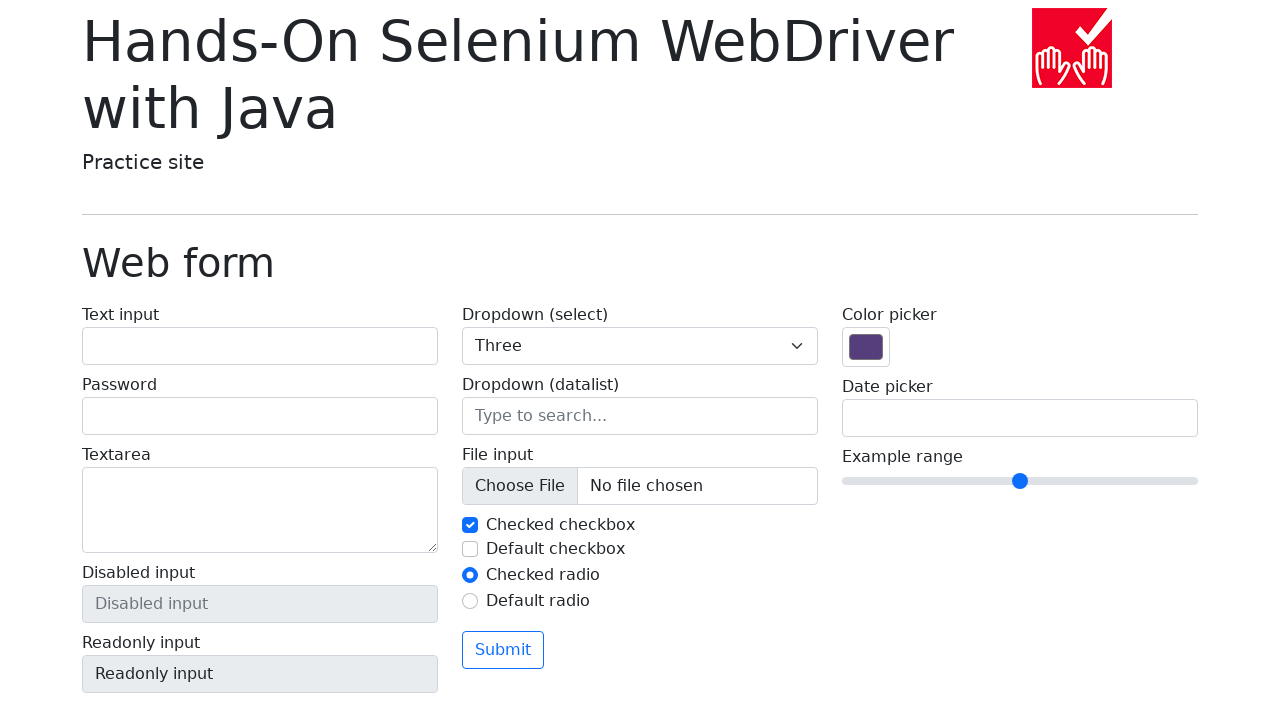